Tests that text content is readable when viewport is resized to a small screen

Starting URL: https://mypod.io.vn/default-channel

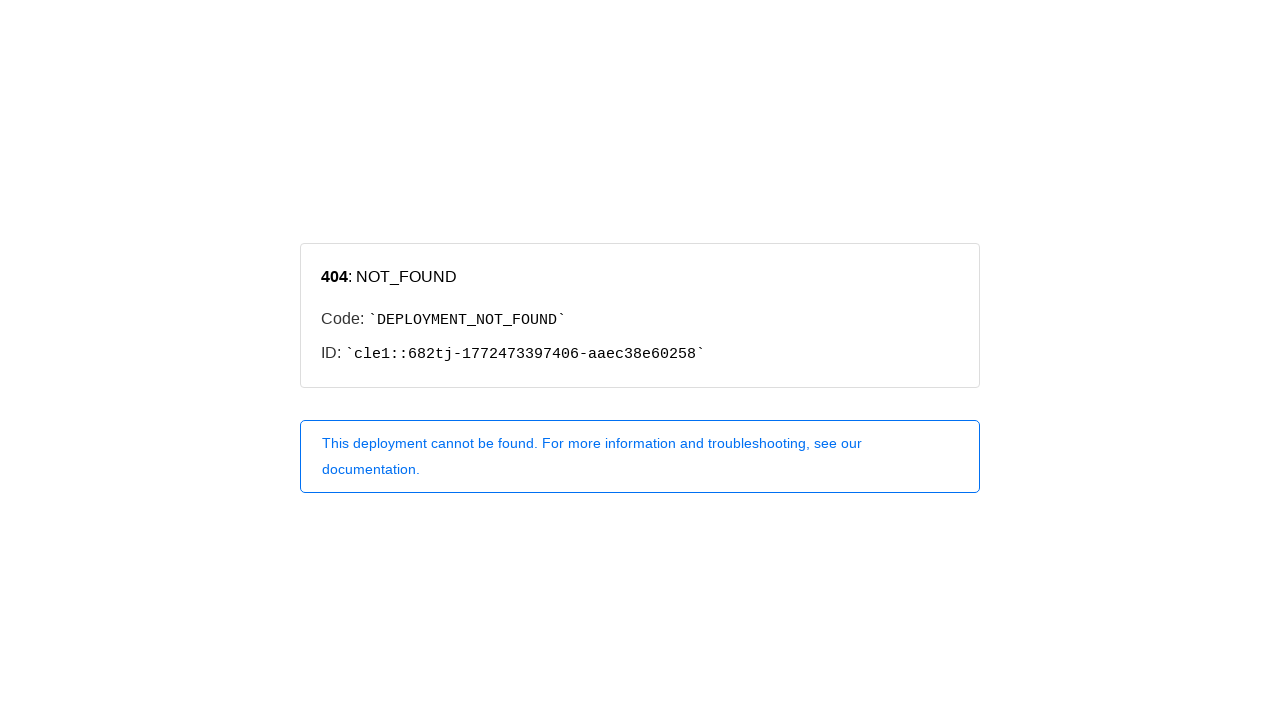

Set viewport to small screen size (320x480)
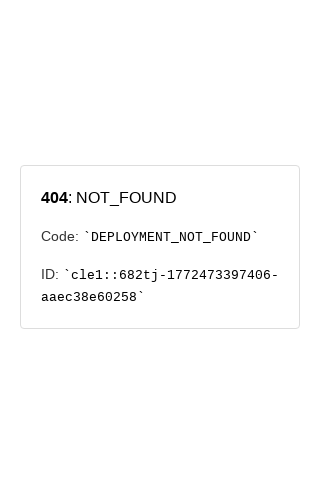

Body content loaded and verified
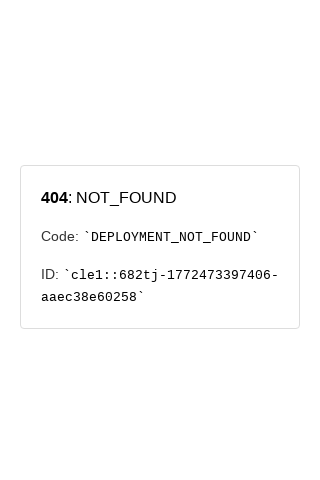

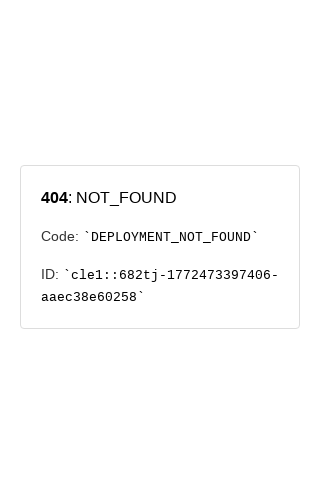